Tests that the Clear completed button displays correct text when items are completed

Starting URL: https://demo.playwright.dev/todomvc

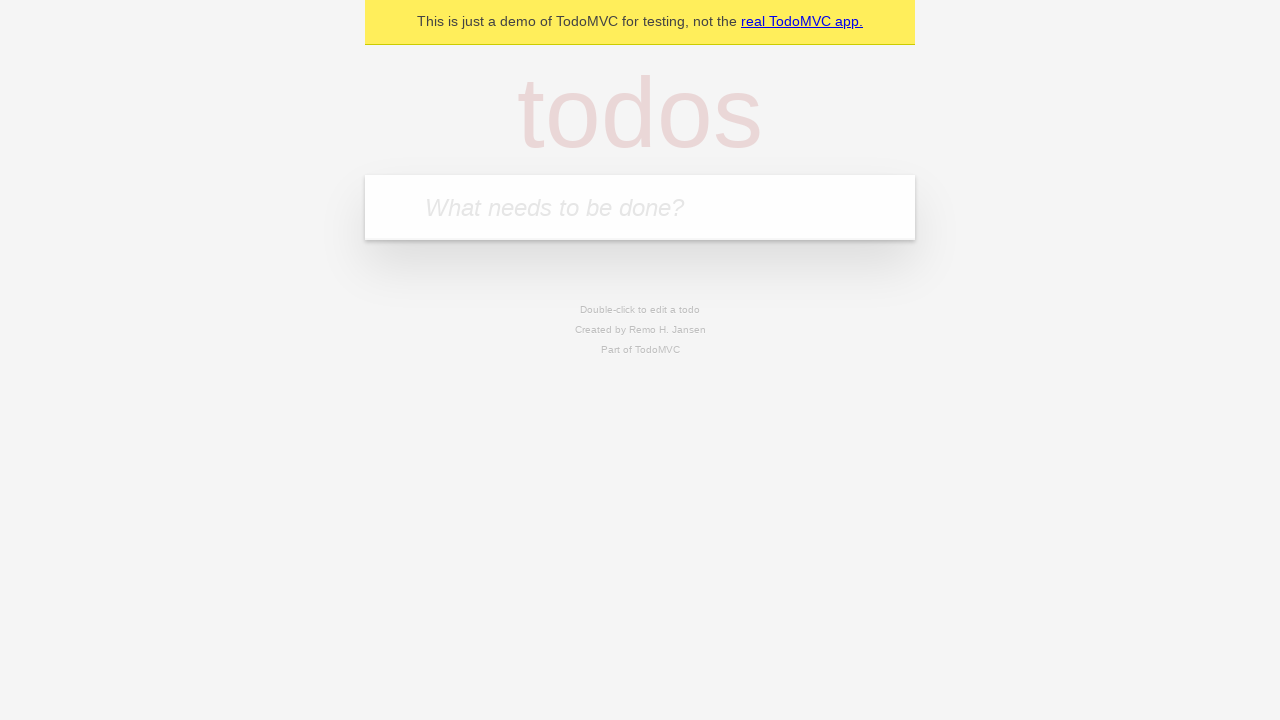

Filled todo input with 'buy some cheese' on internal:attr=[placeholder="What needs to be done?"i]
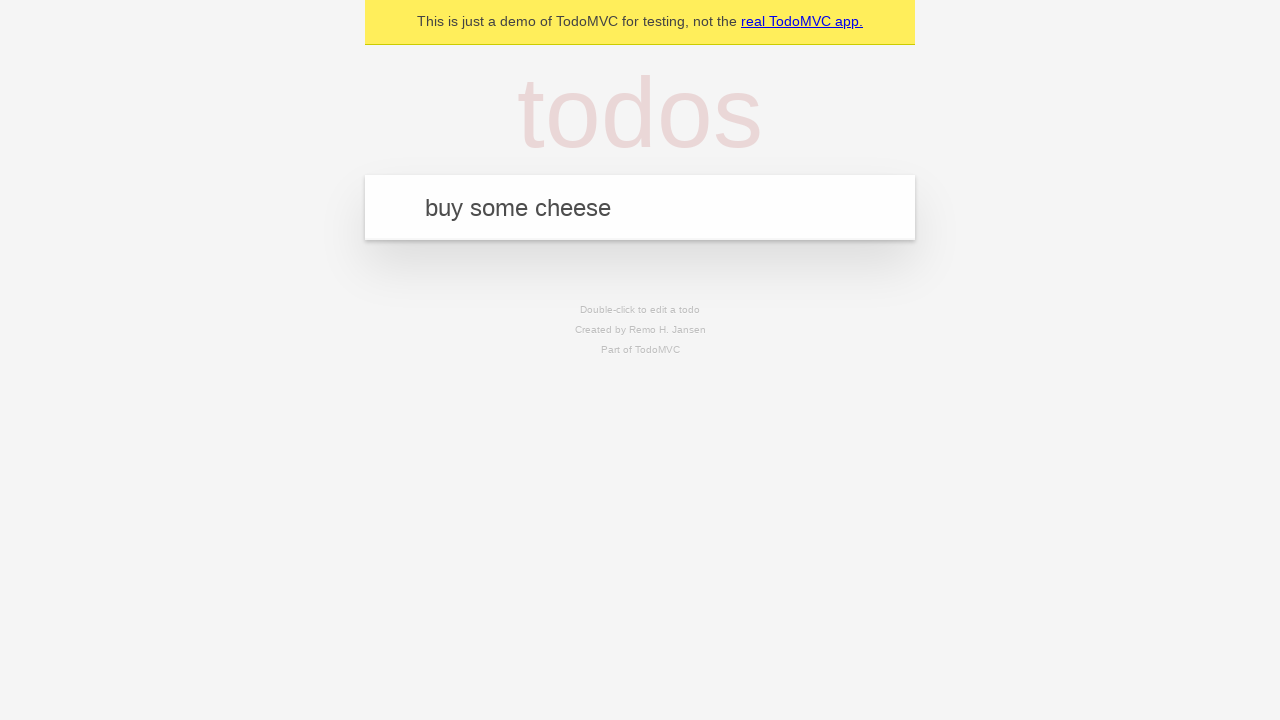

Pressed Enter to create first todo on internal:attr=[placeholder="What needs to be done?"i]
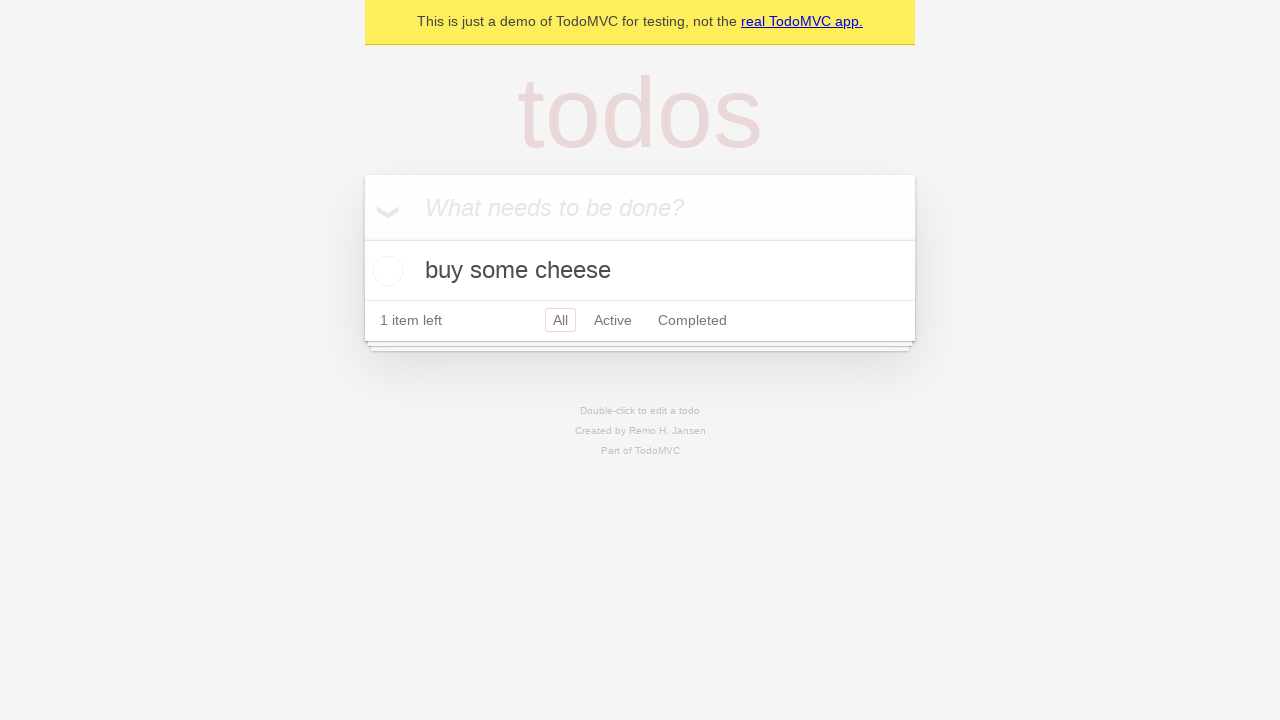

Filled todo input with 'feed the cat' on internal:attr=[placeholder="What needs to be done?"i]
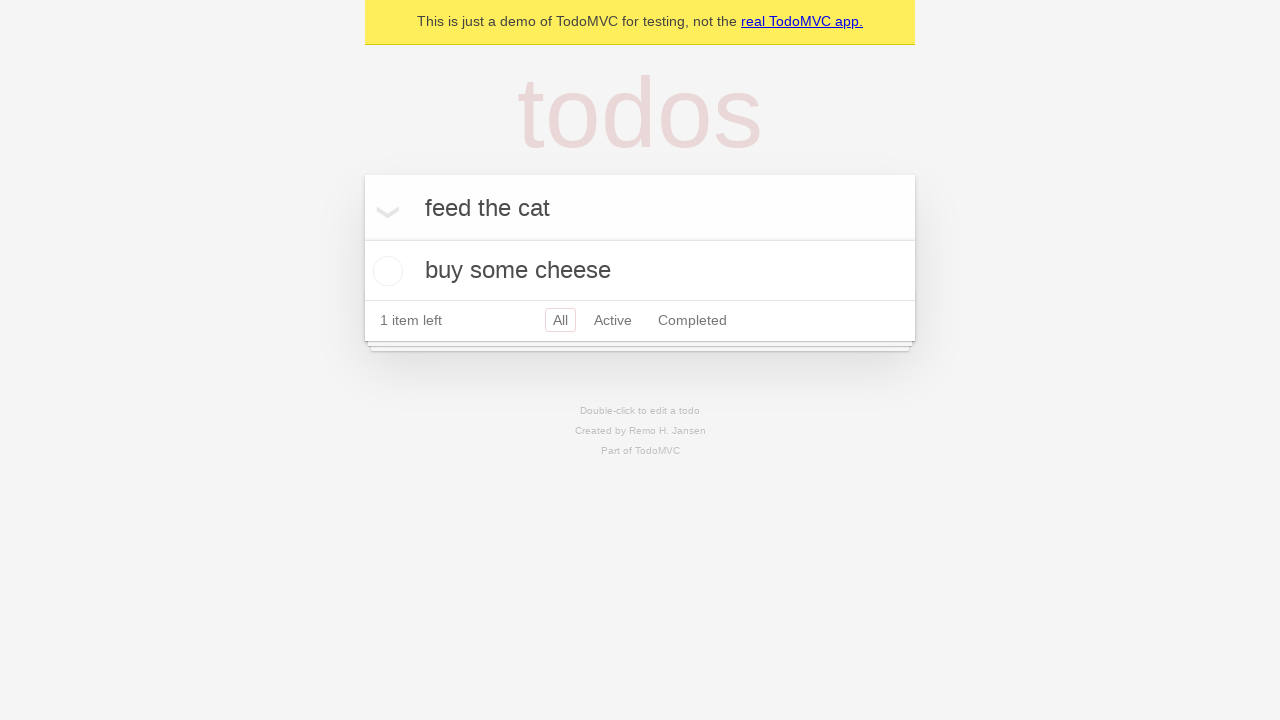

Pressed Enter to create second todo on internal:attr=[placeholder="What needs to be done?"i]
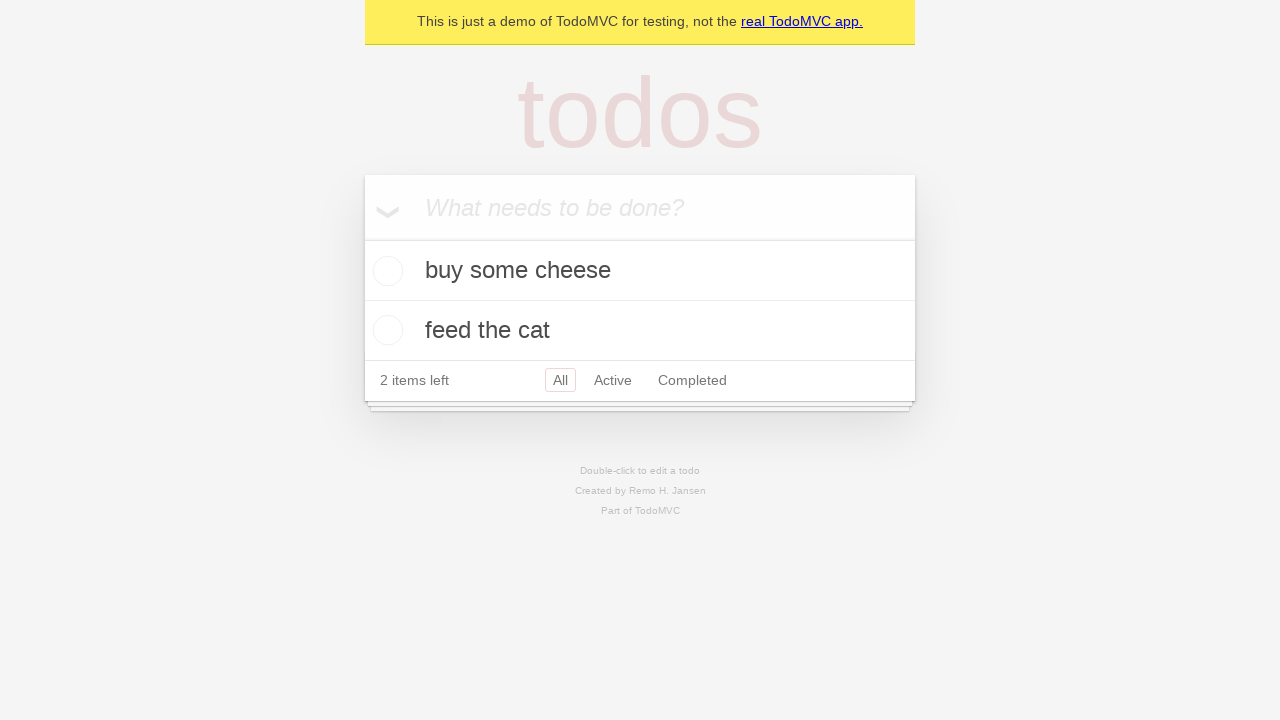

Filled todo input with 'book a doctors appointment' on internal:attr=[placeholder="What needs to be done?"i]
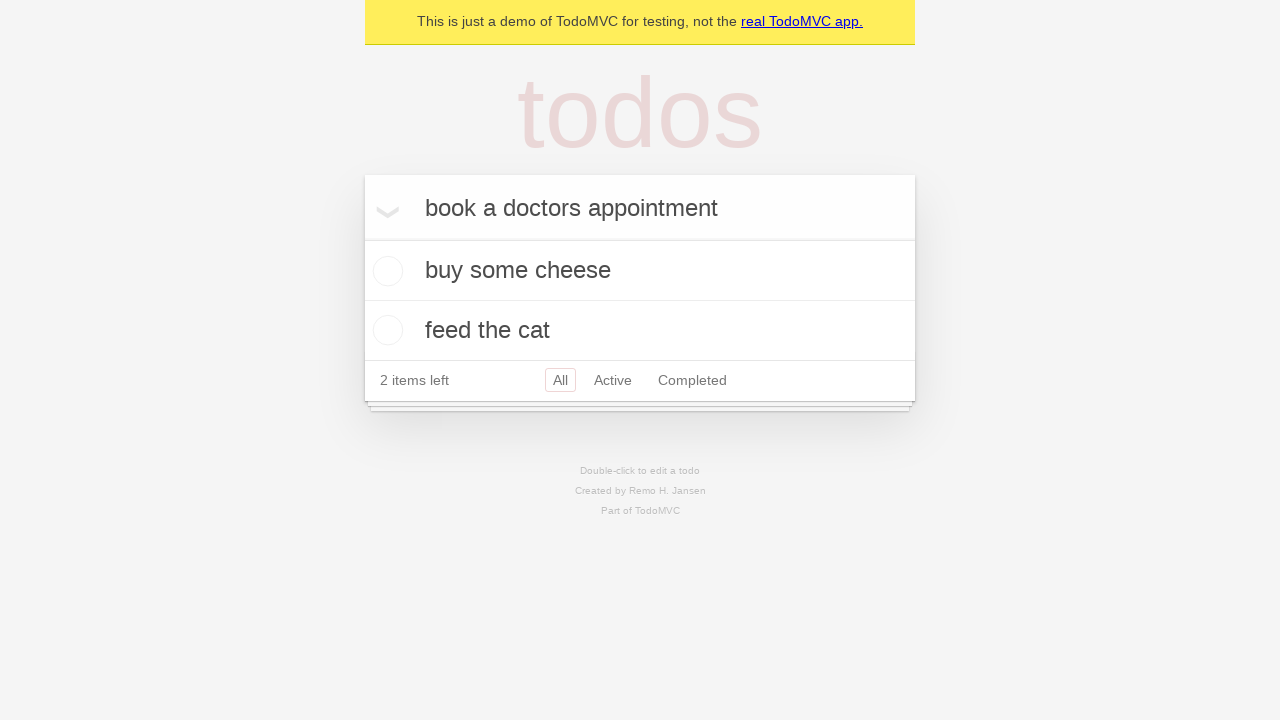

Pressed Enter to create third todo on internal:attr=[placeholder="What needs to be done?"i]
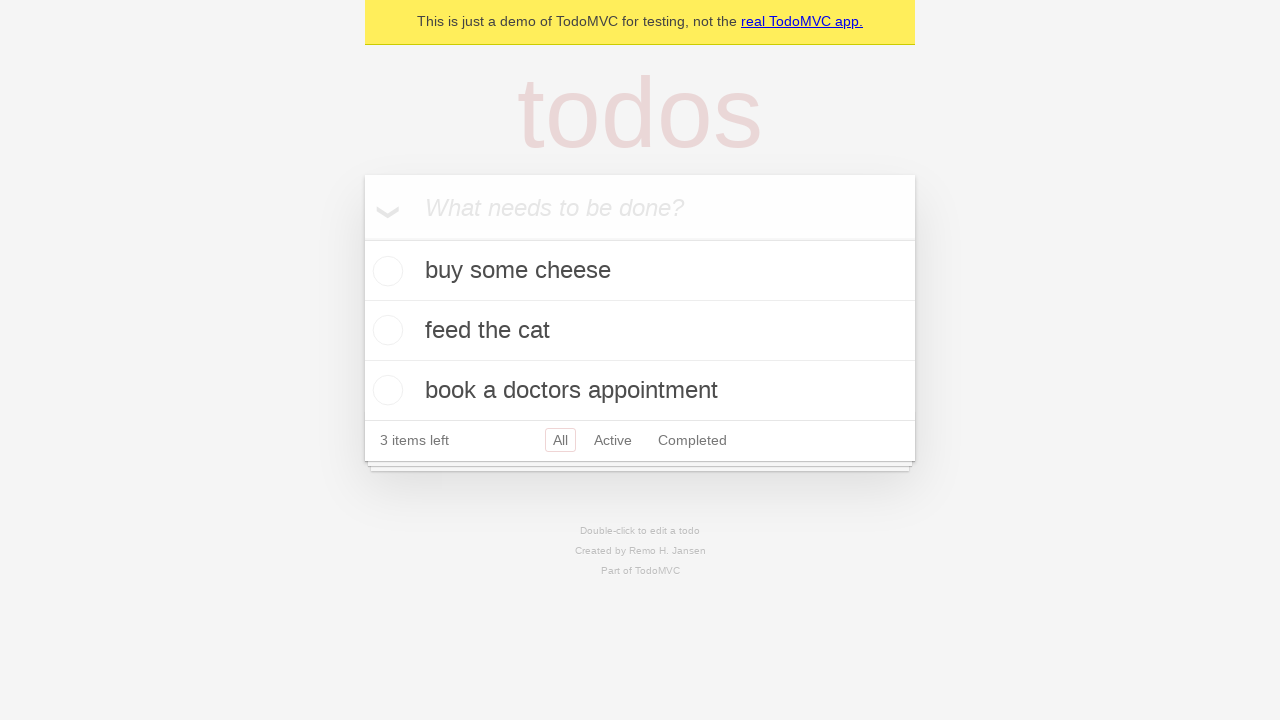

Checked first todo item at (385, 271) on .todo-list li .toggle >> nth=0
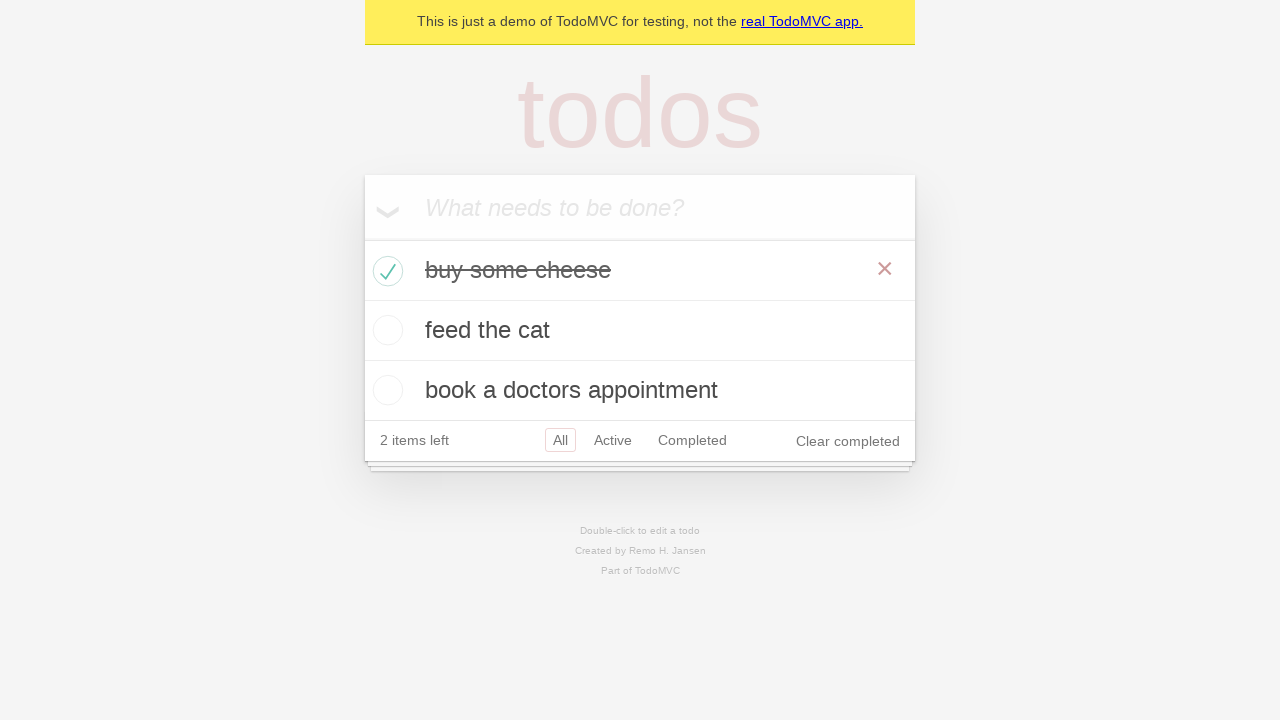

Clear completed button appeared after marking first todo as complete
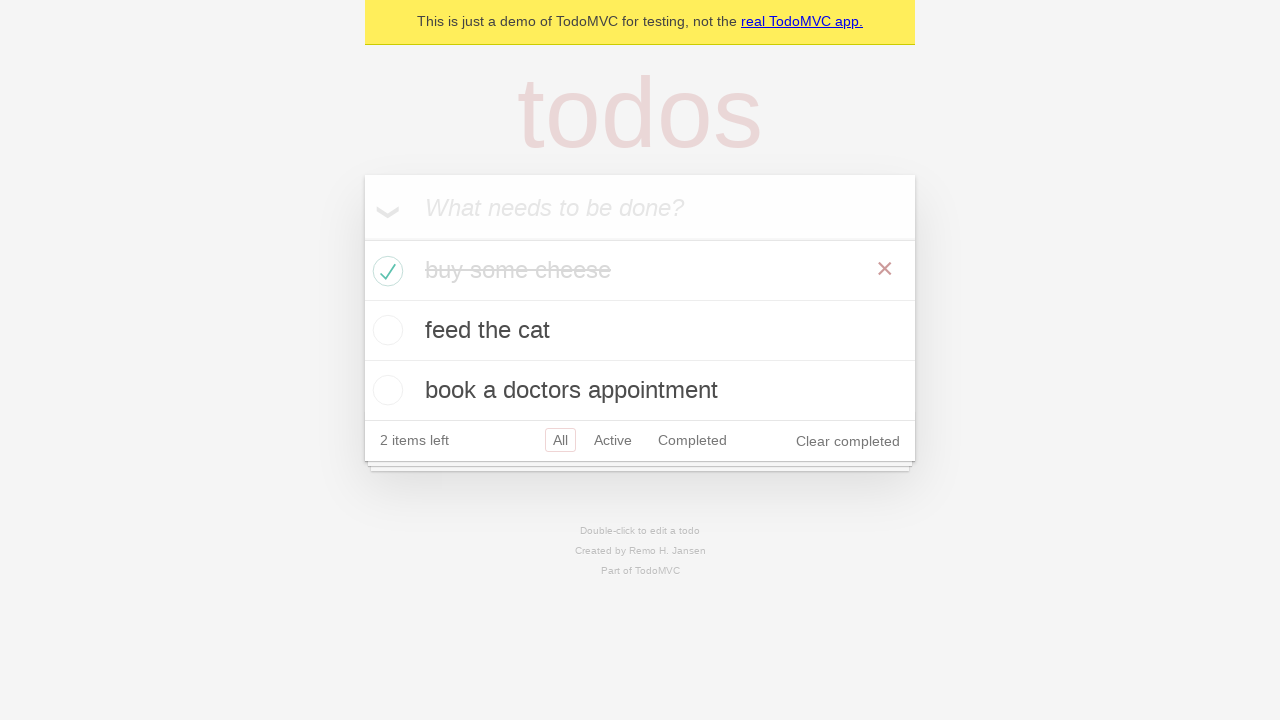

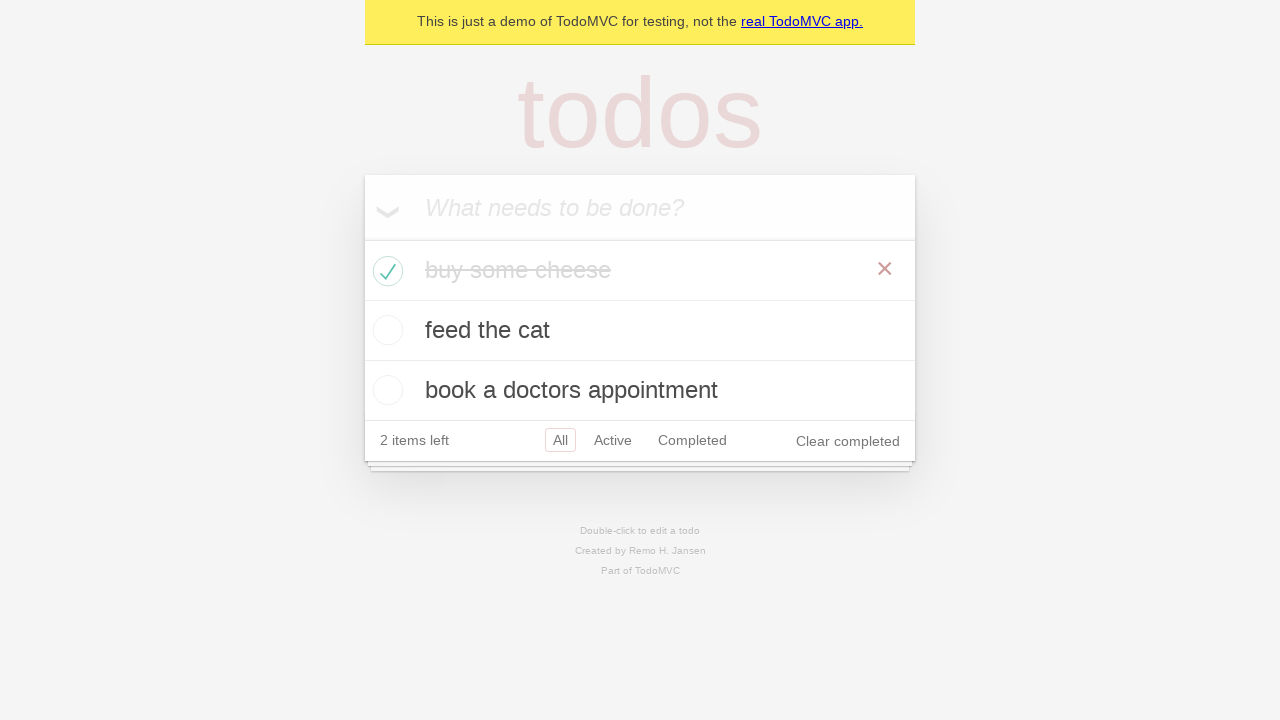